Tests Selenium's relative locator functionality by finding Book5 which is positioned to the left of Book6 and below Book1

Starting URL: https://automationbookstore.dev/

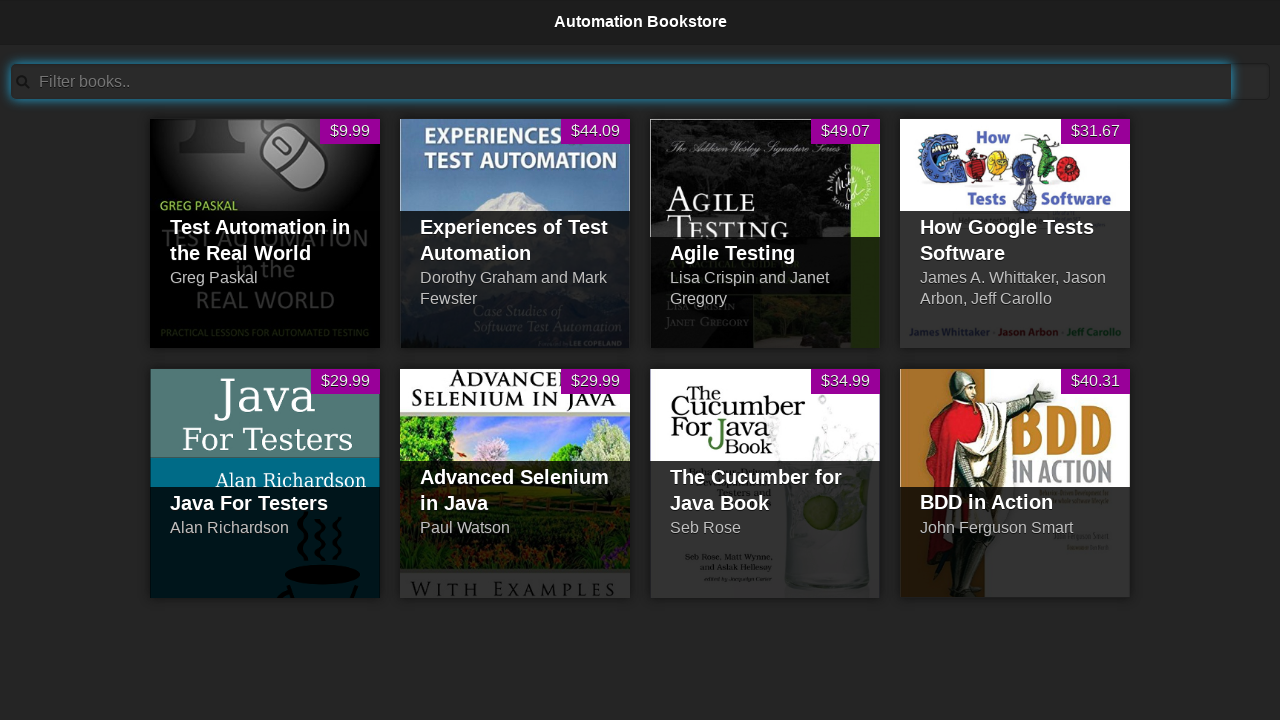

Navigated to automation bookstore website
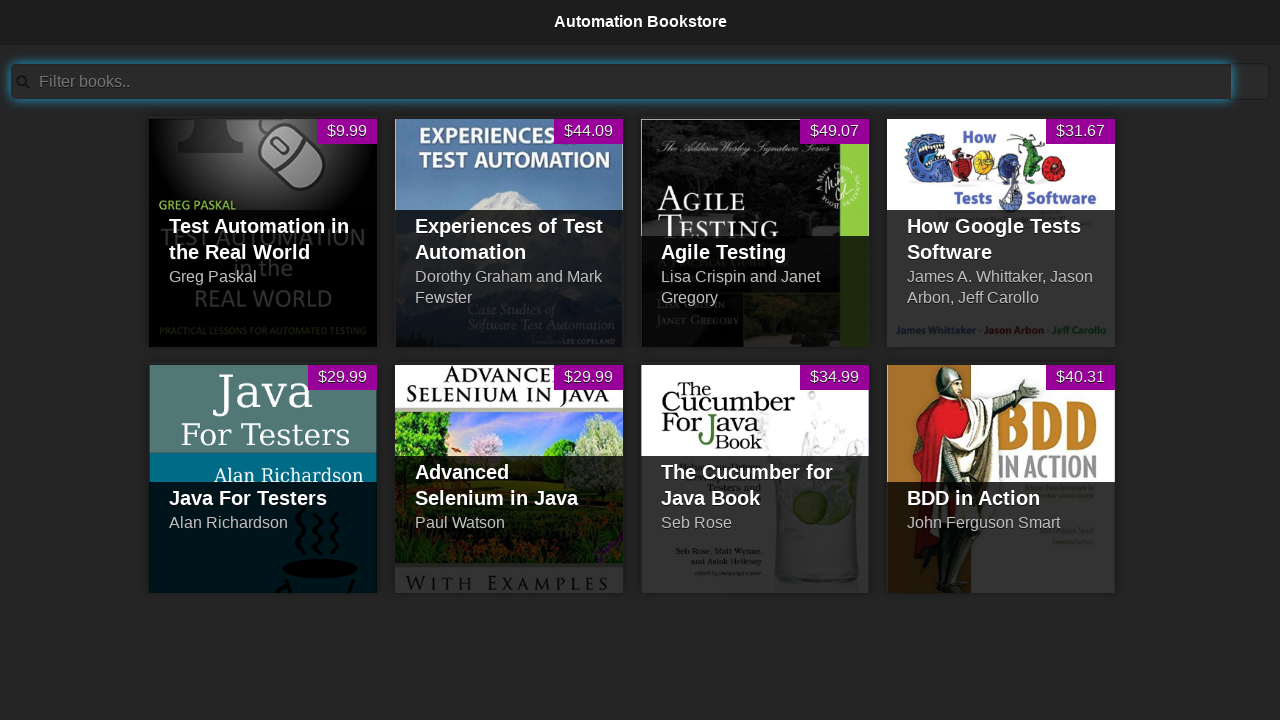

Located Book5 element with id='pid5'
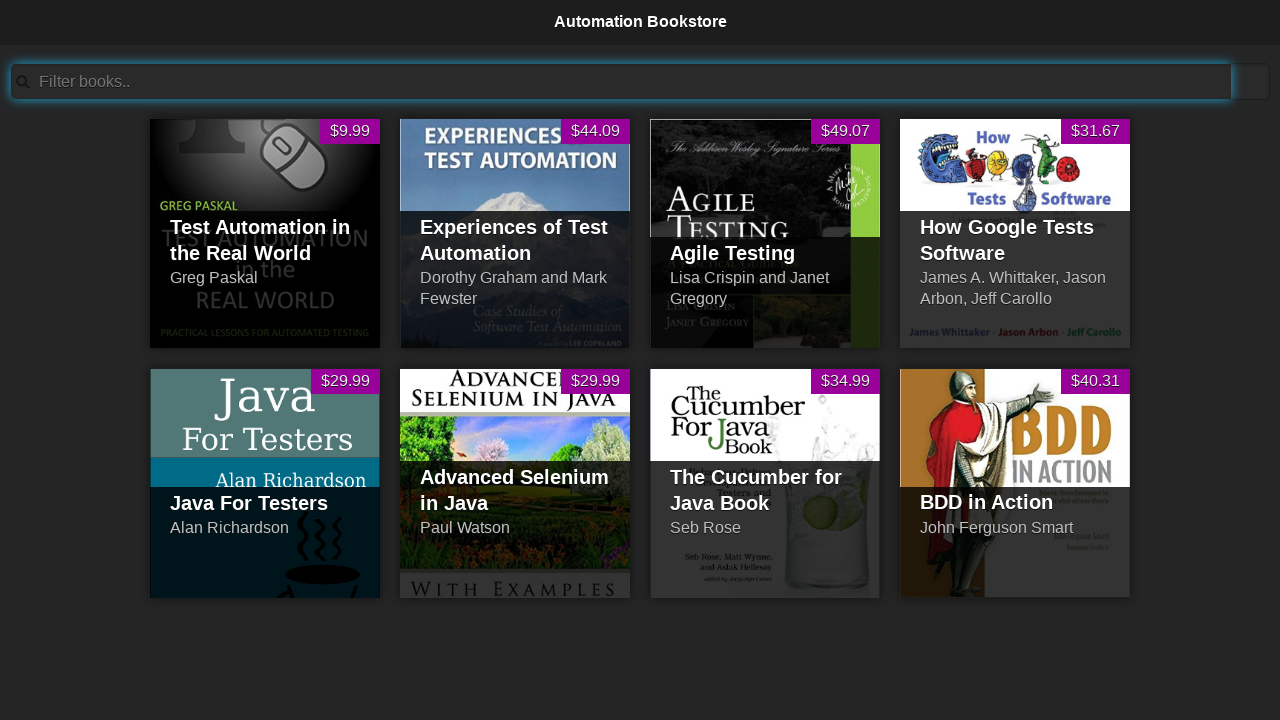

Retrieved id attribute from Book5 element
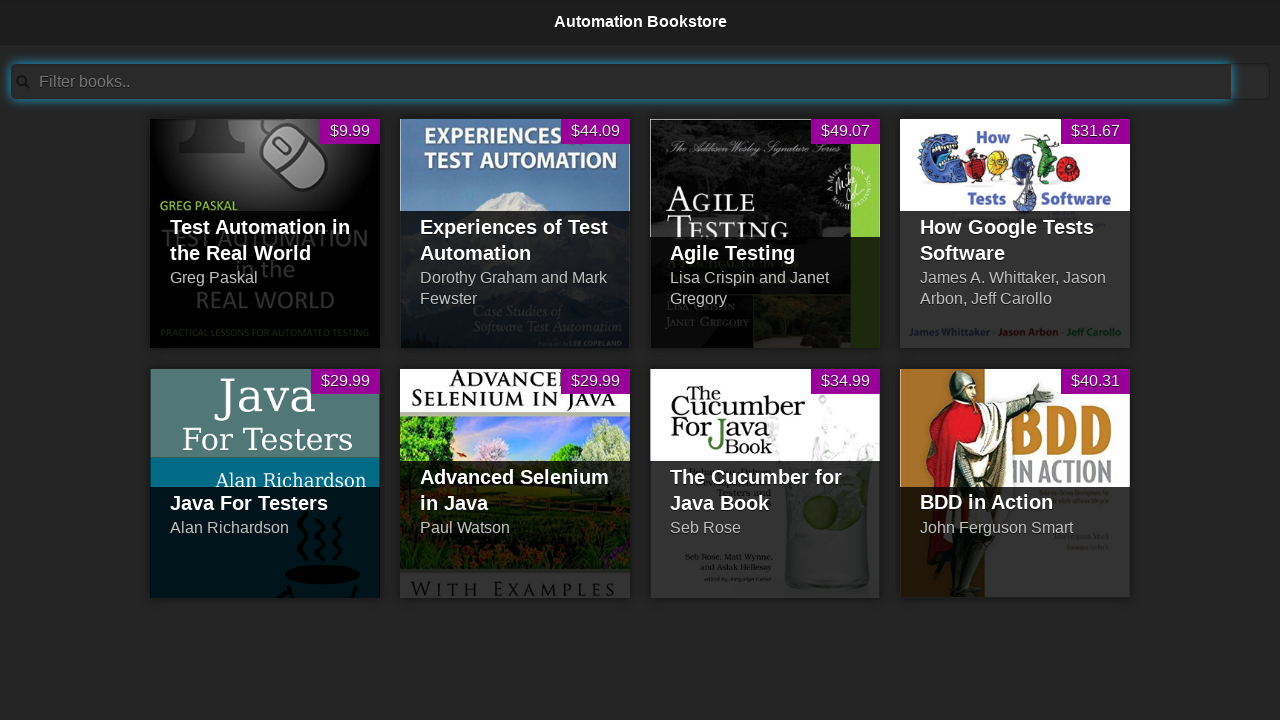

Verified Book5 element has correct id attribute 'pid5'
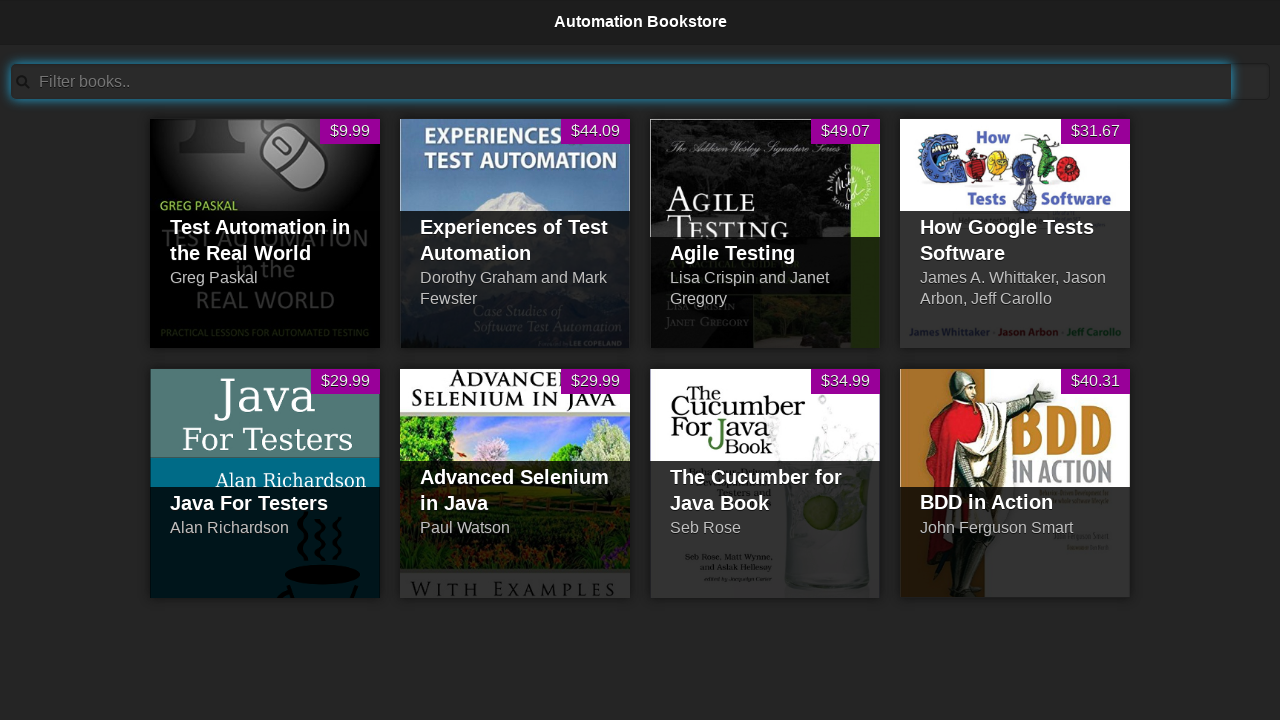

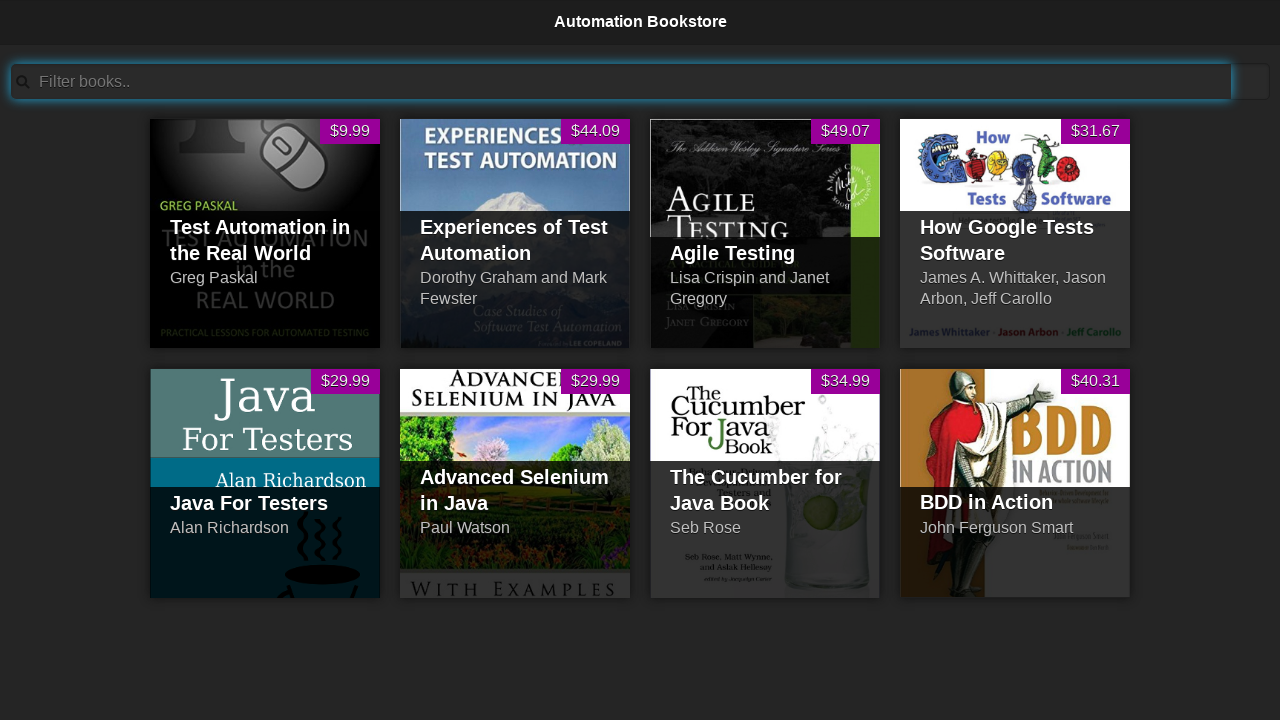